Tests drag and drop functionality by switching to an iframe on the jQuery UI demo page and dragging an element to a drop target.

Starting URL: https://jqueryui.com/droppable/

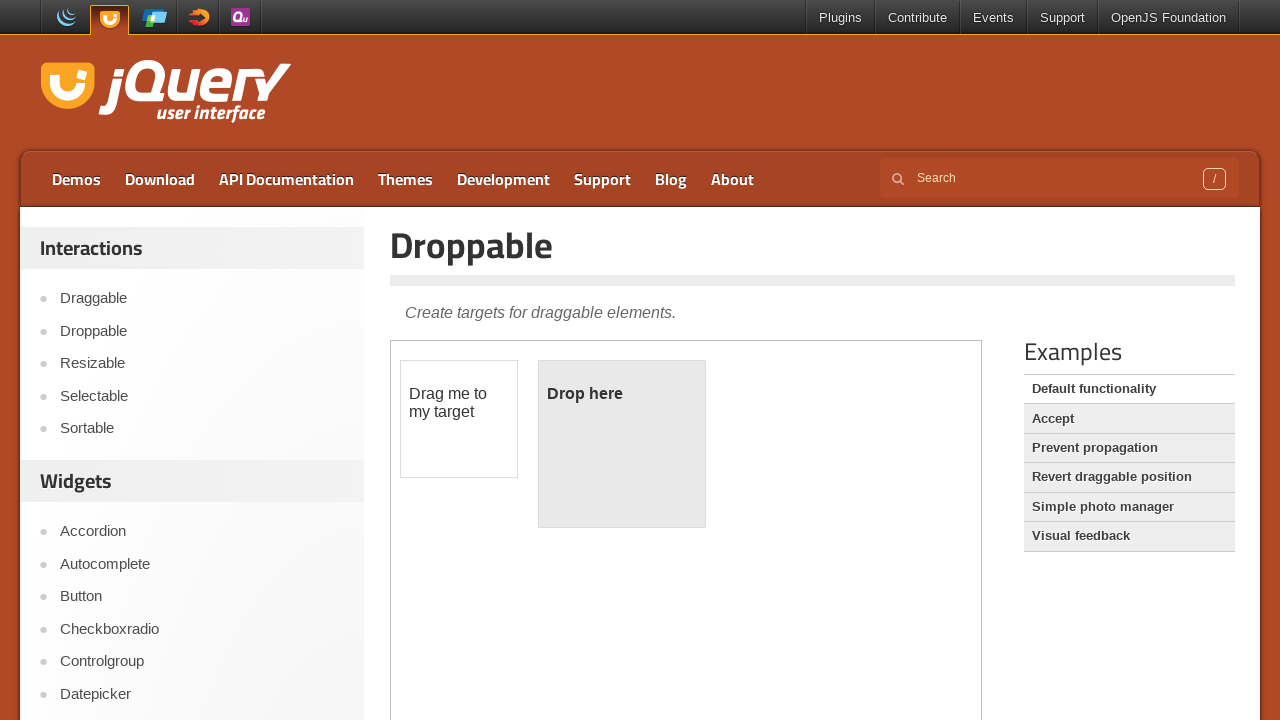

Located the demo iframe containing drag and drop elements
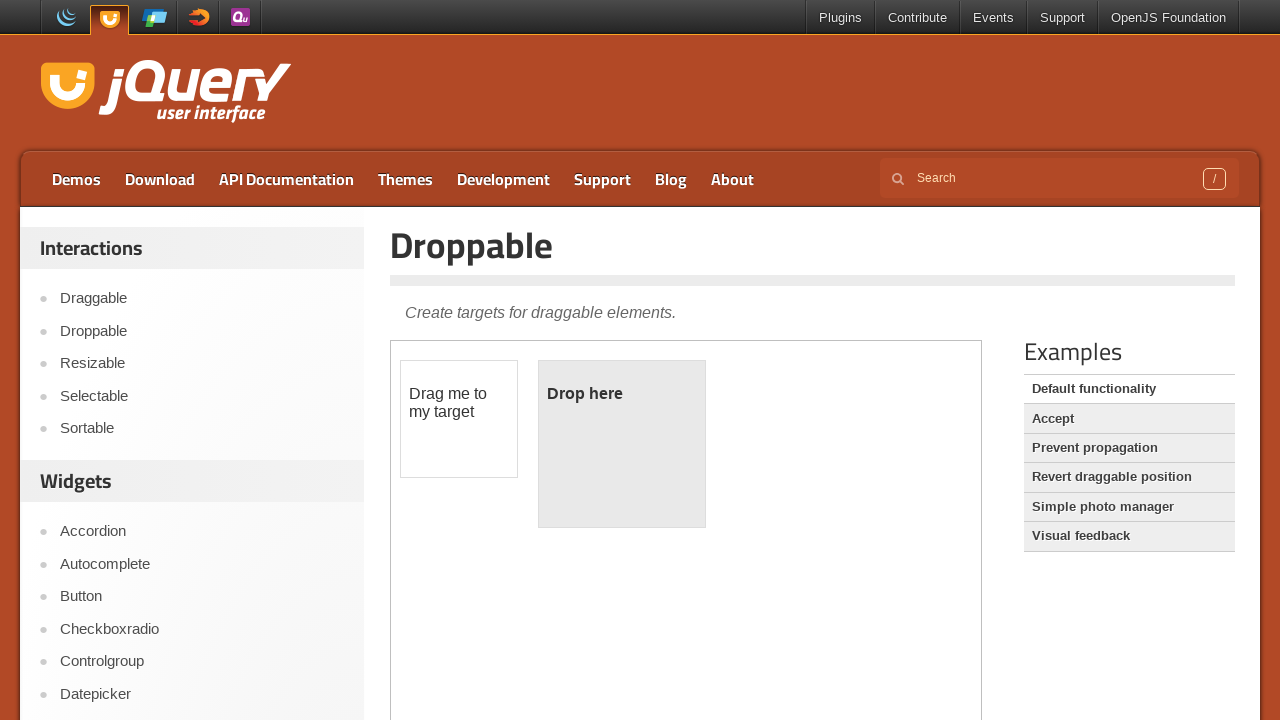

Located the draggable element within the iframe
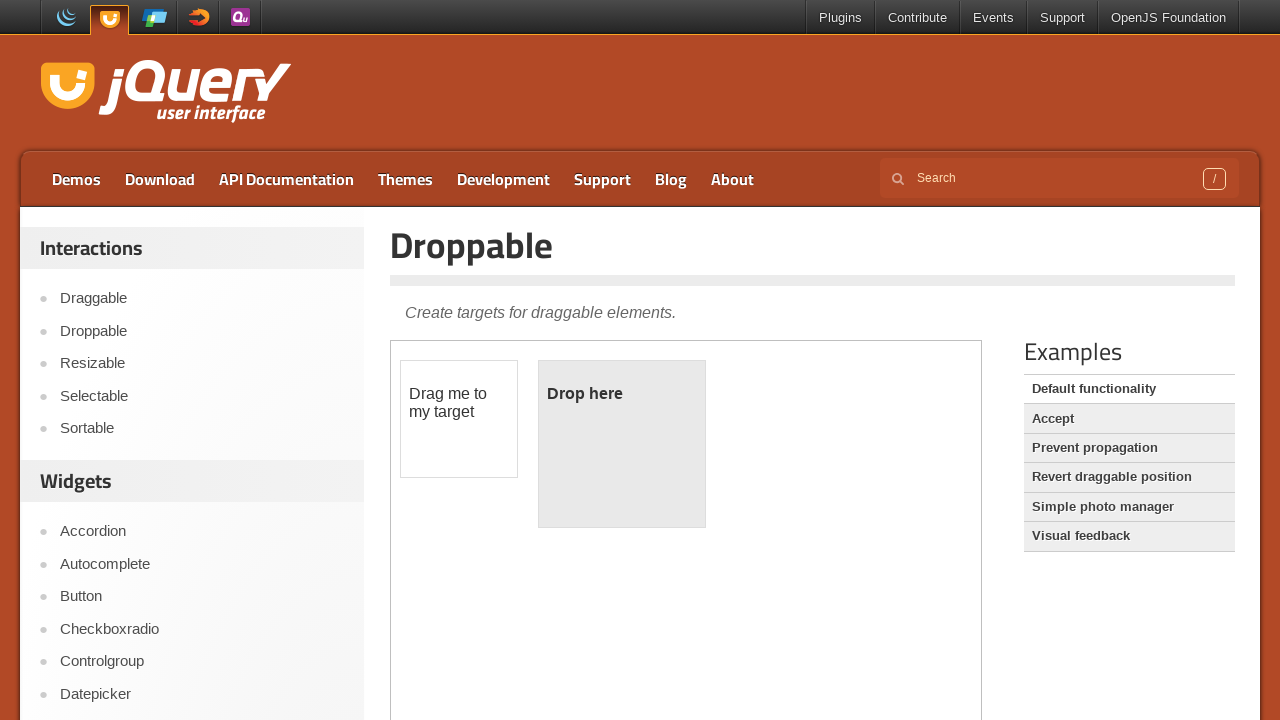

Located the droppable target element within the iframe
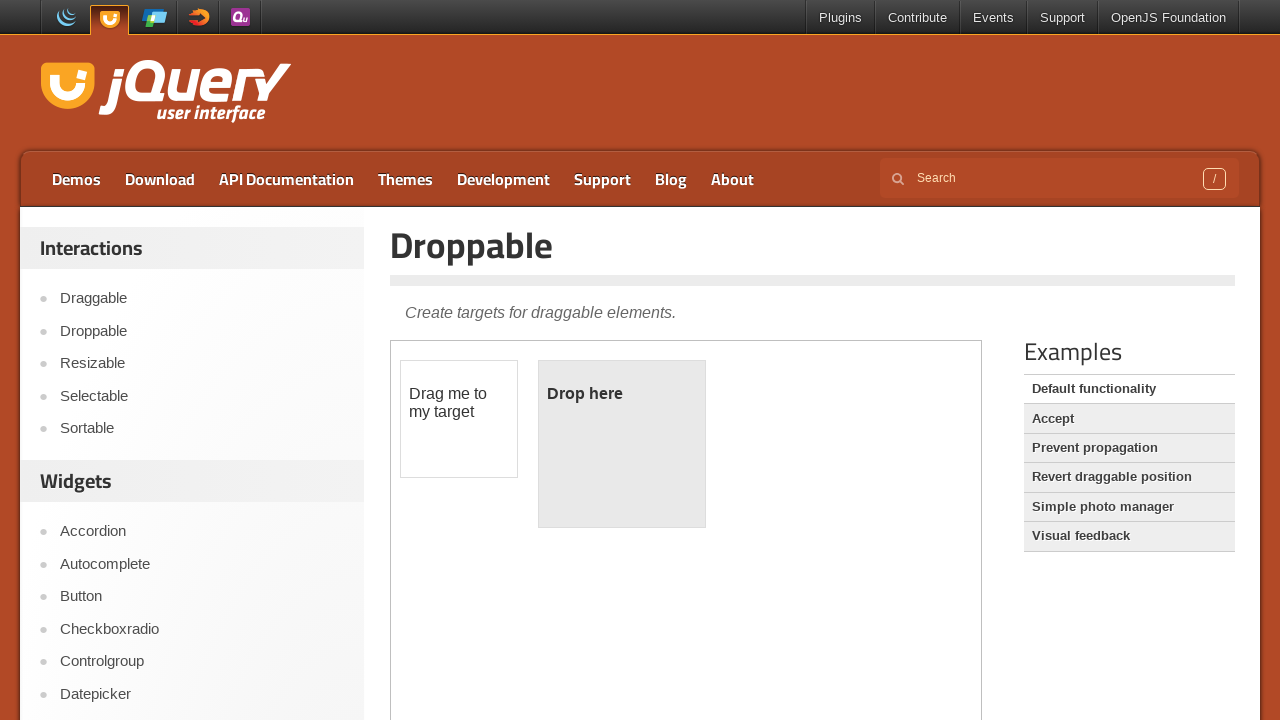

Dragged the draggable element to the droppable target at (622, 444)
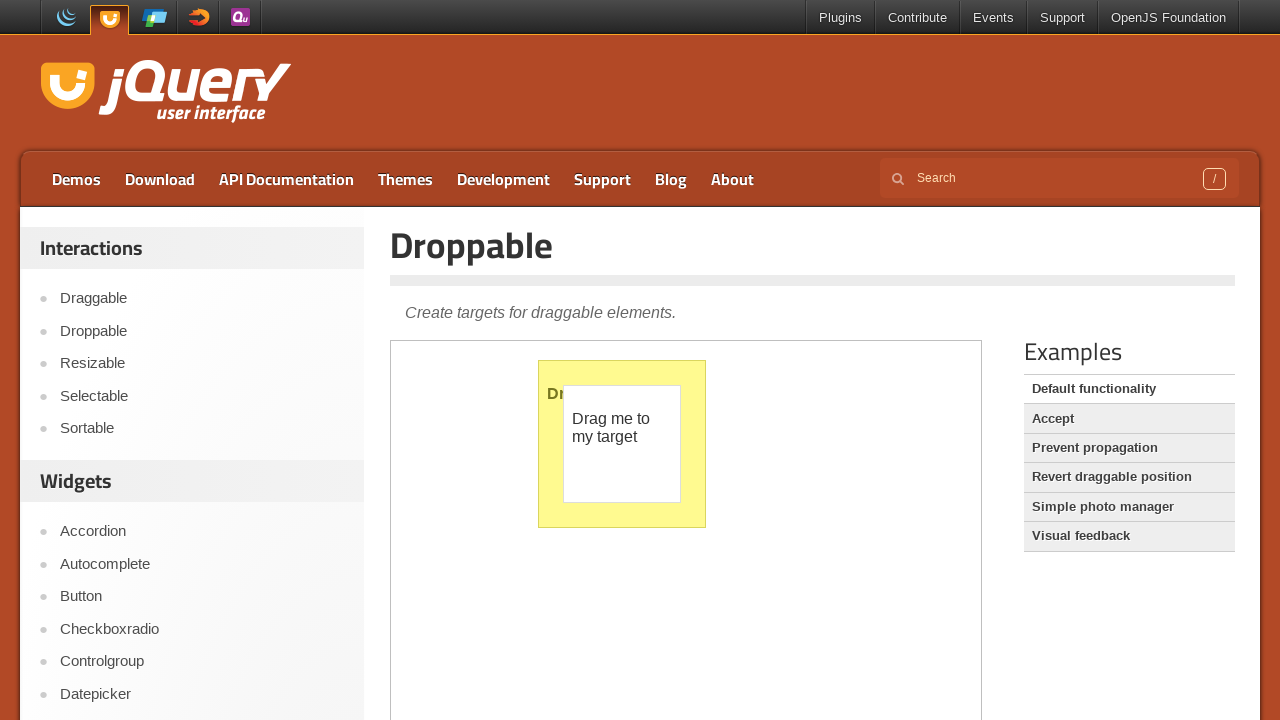

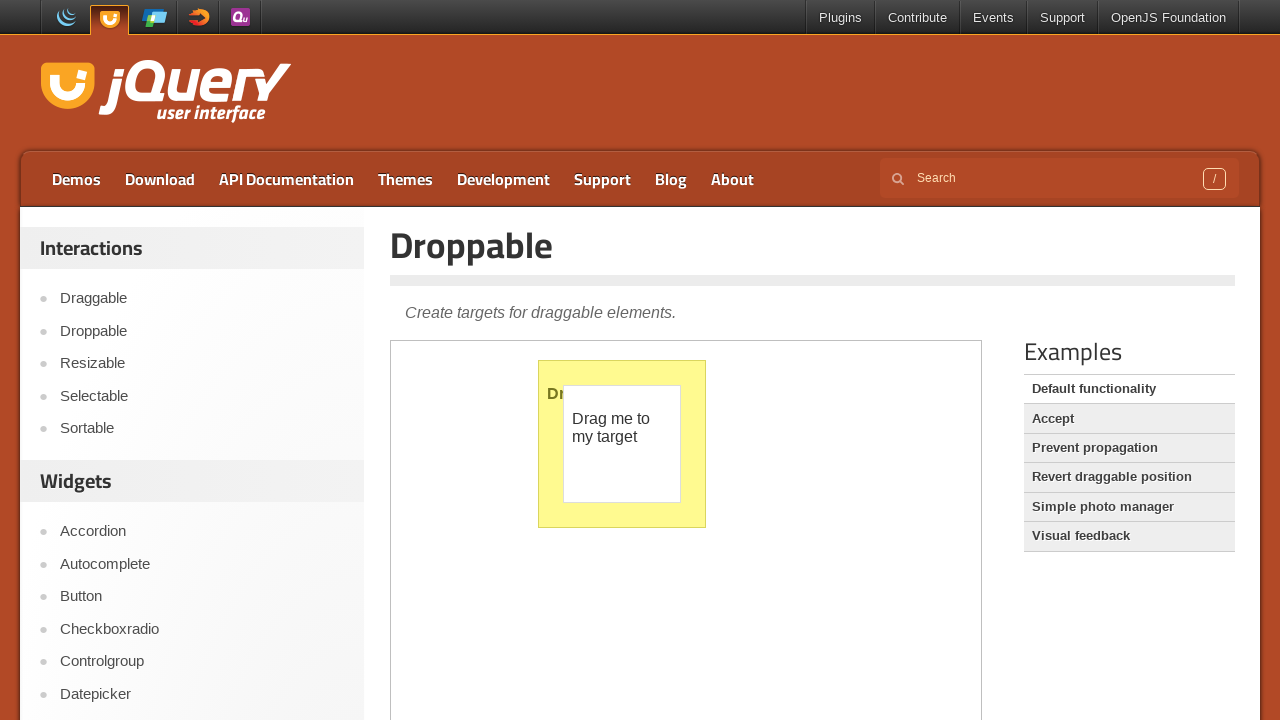